Tests the Double Click Me button on the DemoQA buttons page by double-clicking it and verifying the double click message appears

Starting URL: https://demoqa.com/elements

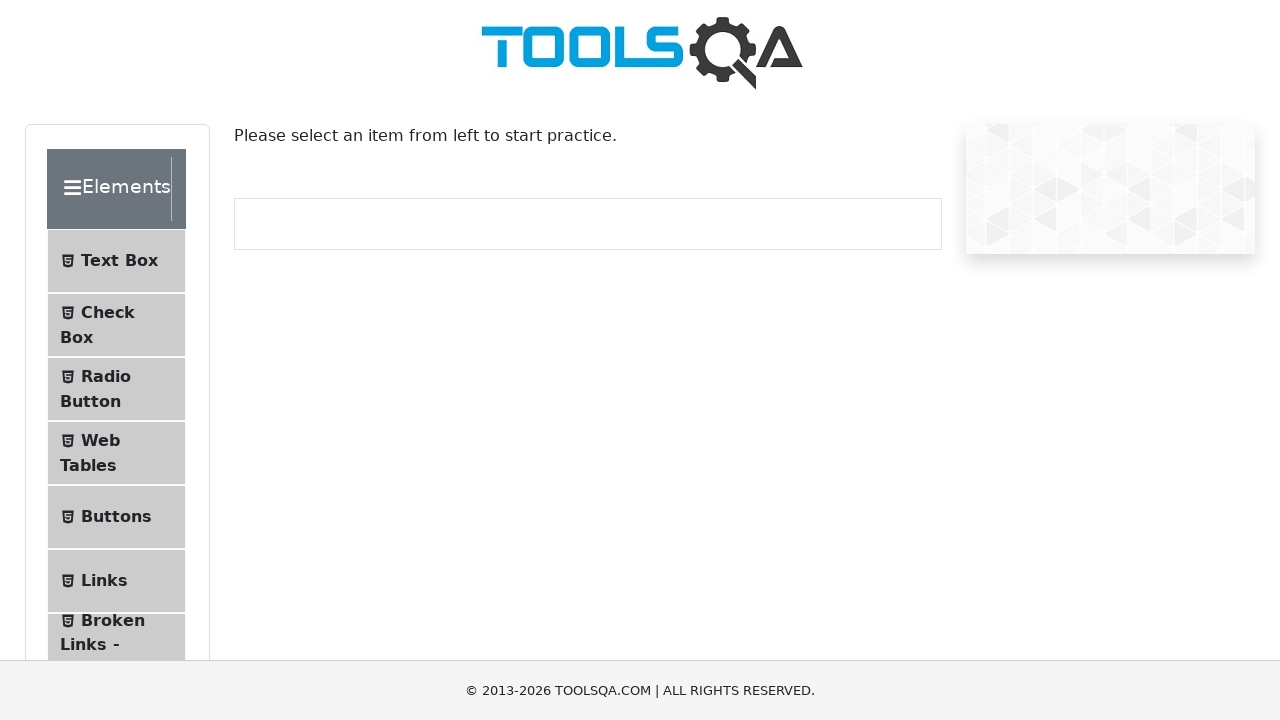

Clicked the Buttons button in the left menu at (116, 517) on text=Buttons
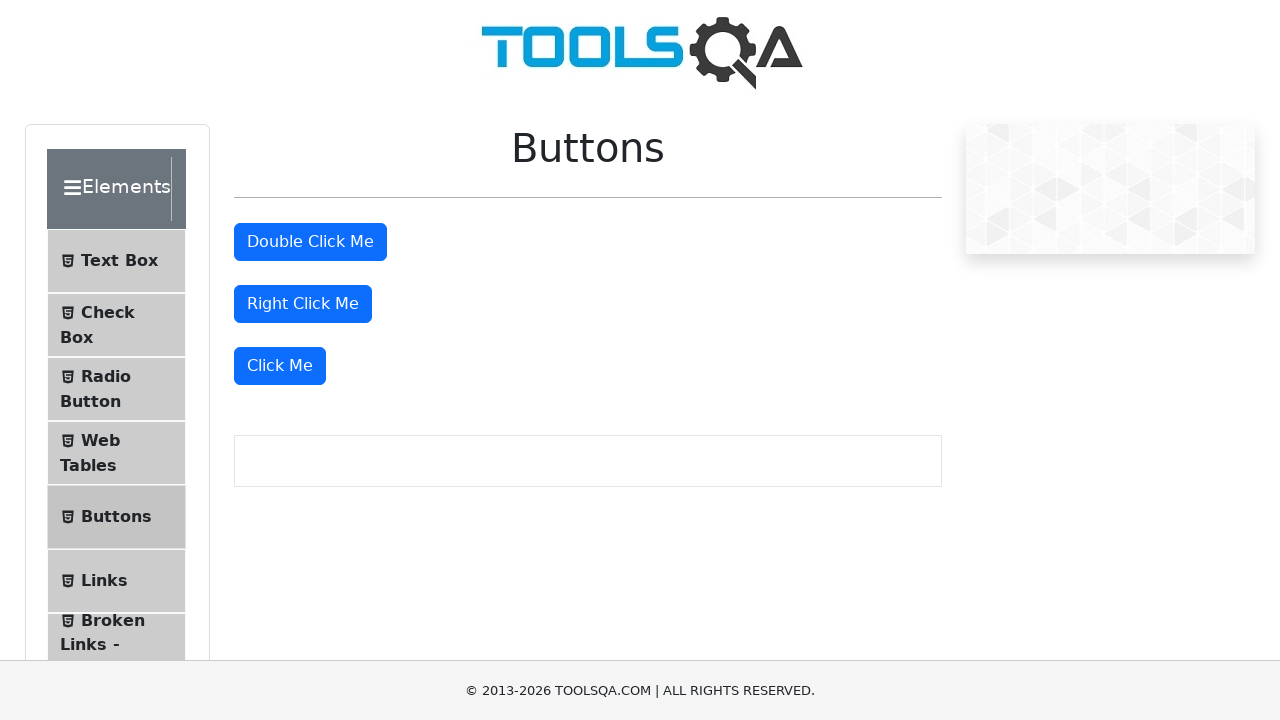

Buttons page loaded successfully
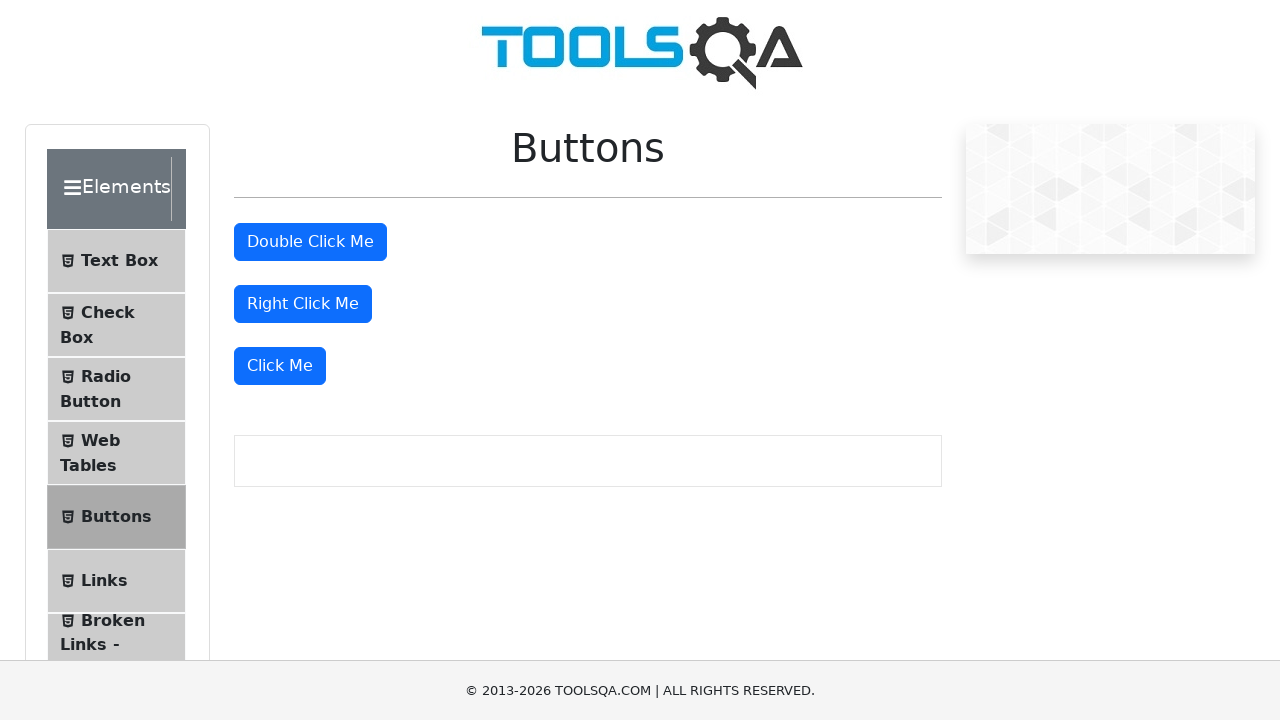

Double-clicked the 'Double Click Me' button at (310, 242) on #doubleClickBtn
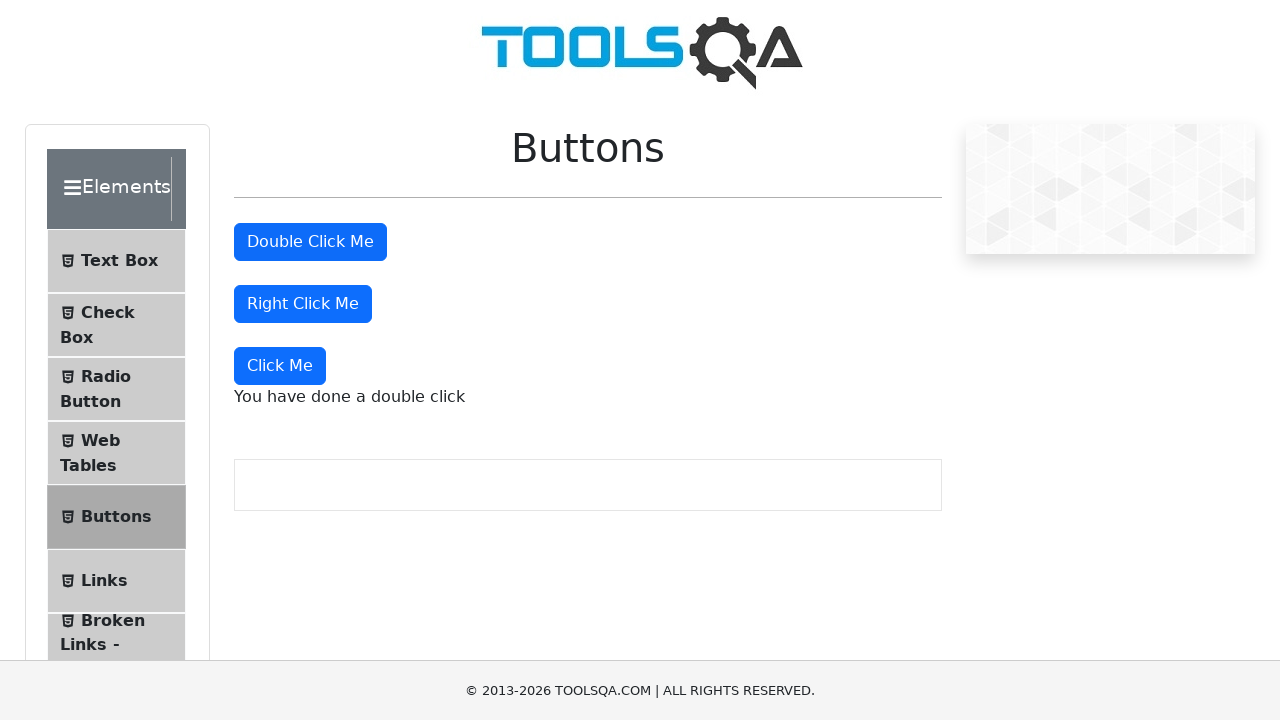

Double click message element appeared
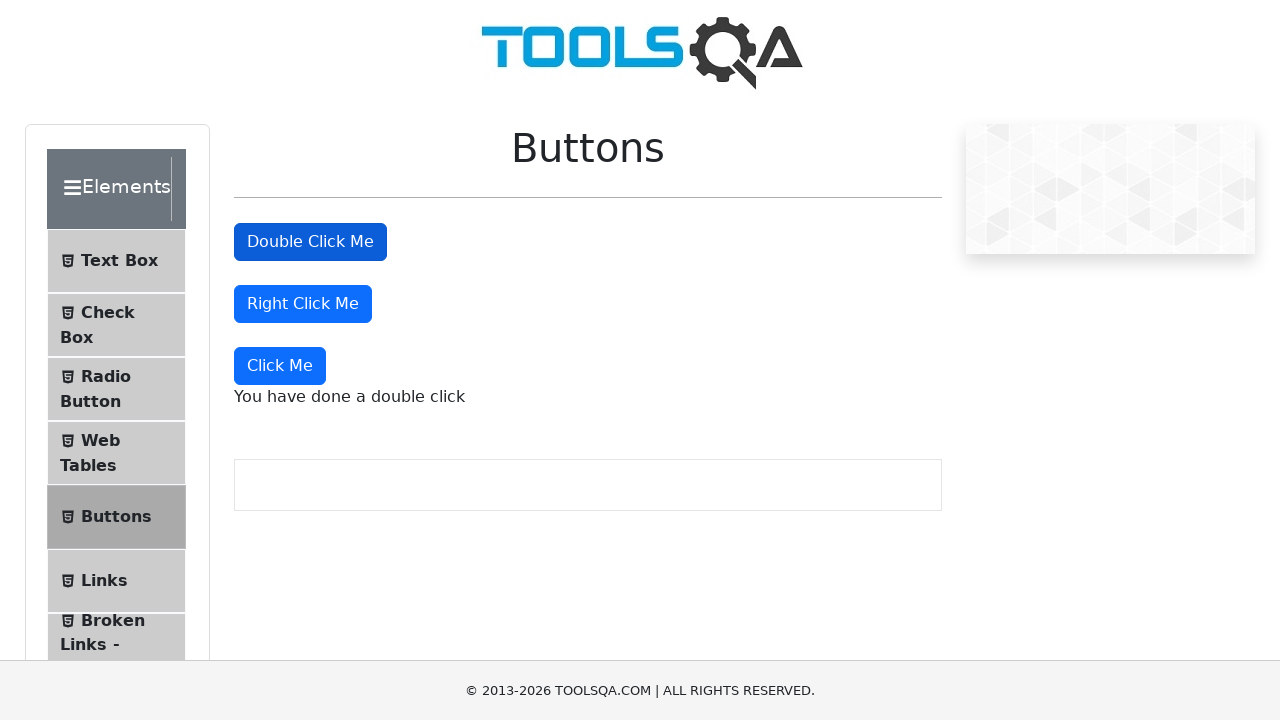

Verified double click message displays 'You have done a double click'
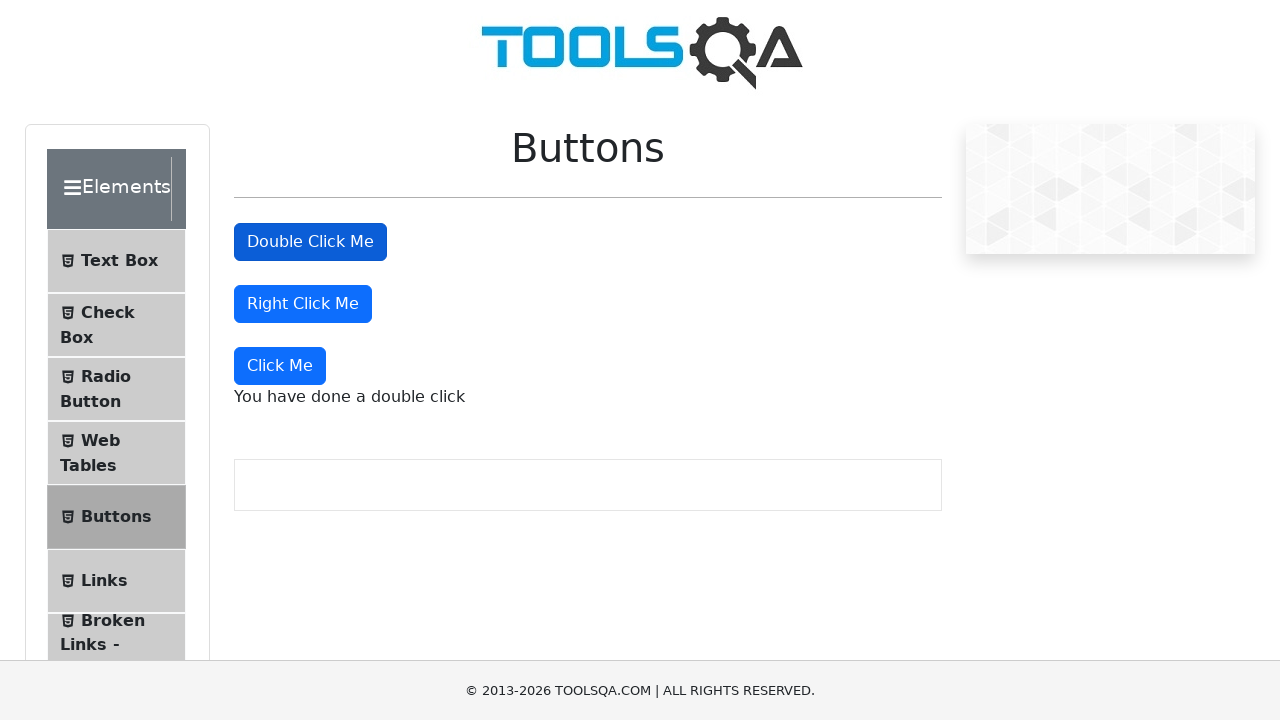

Verified dynamic click message is not visible
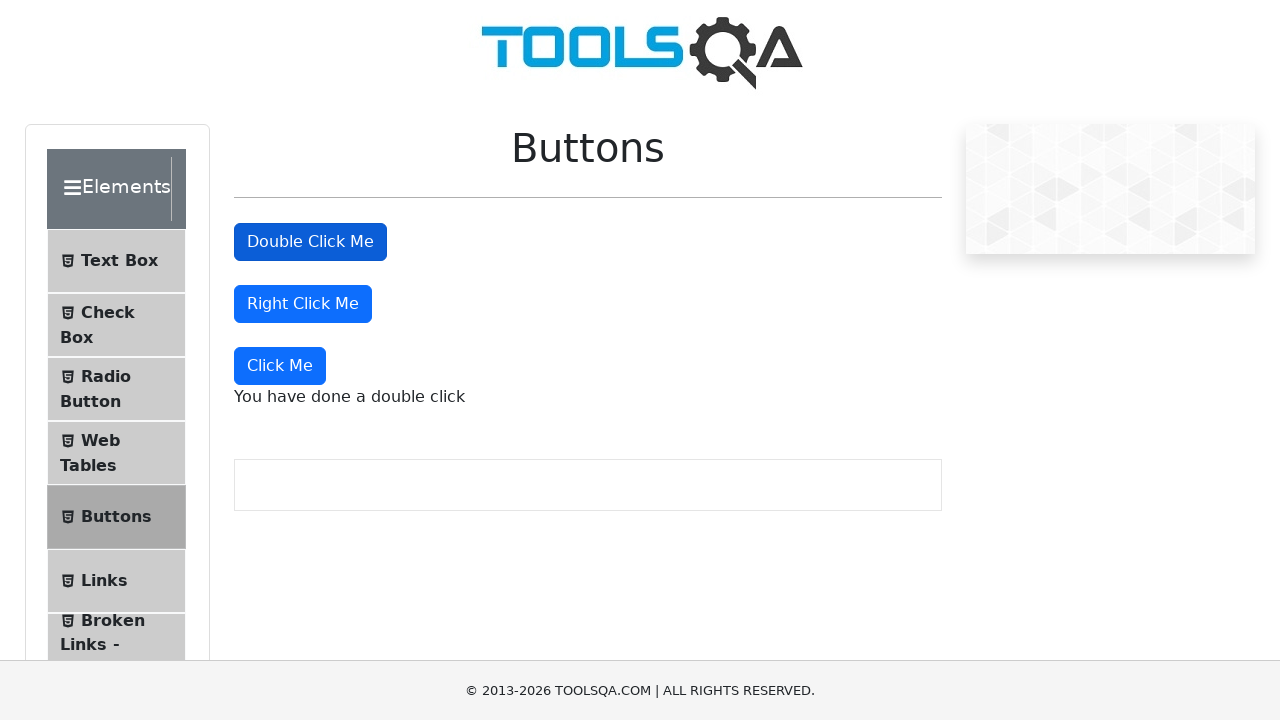

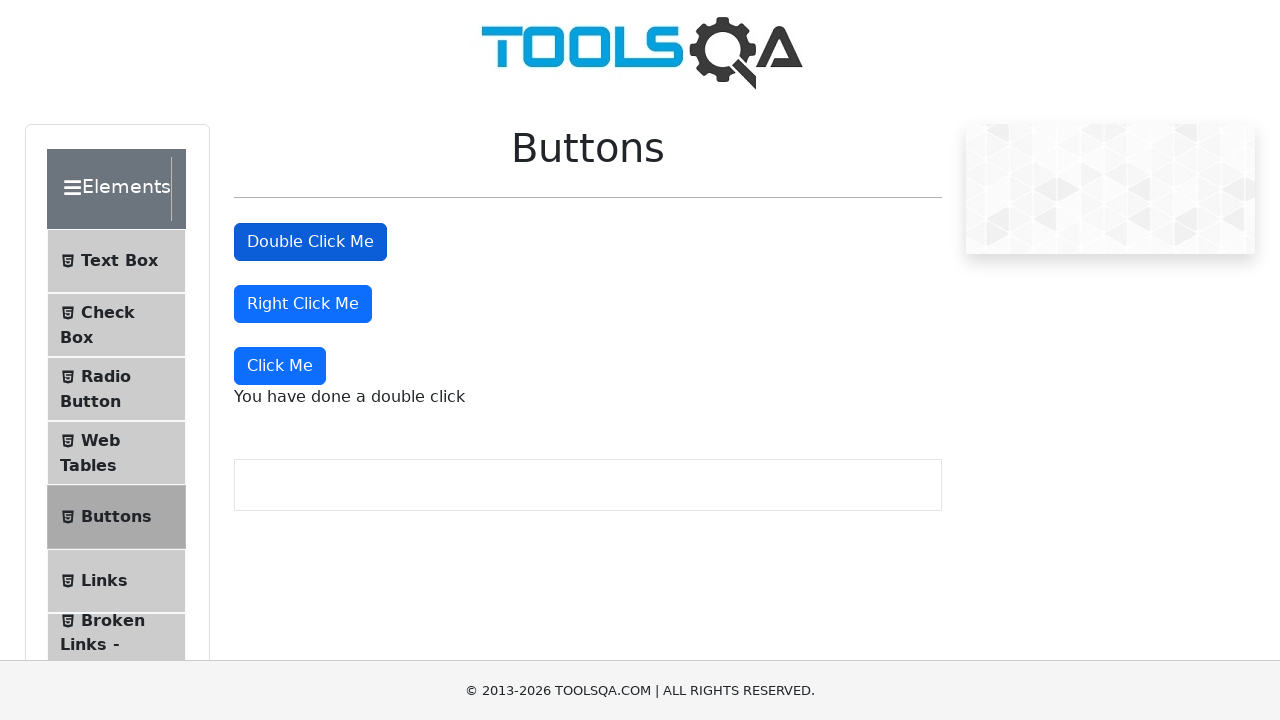